Tests that the currently applied filter is highlighted in the filter navigation.

Starting URL: https://demo.playwright.dev/todomvc

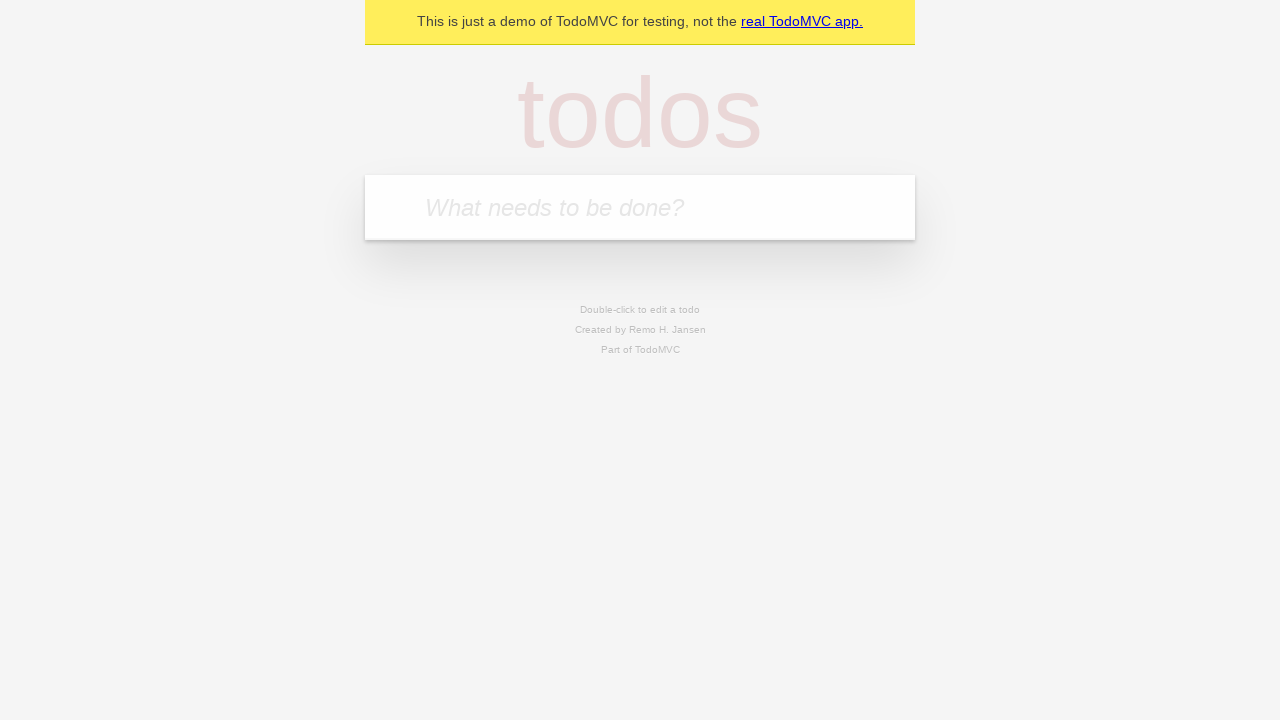

Filled new todo input with 'buy some cheese' on .new-todo
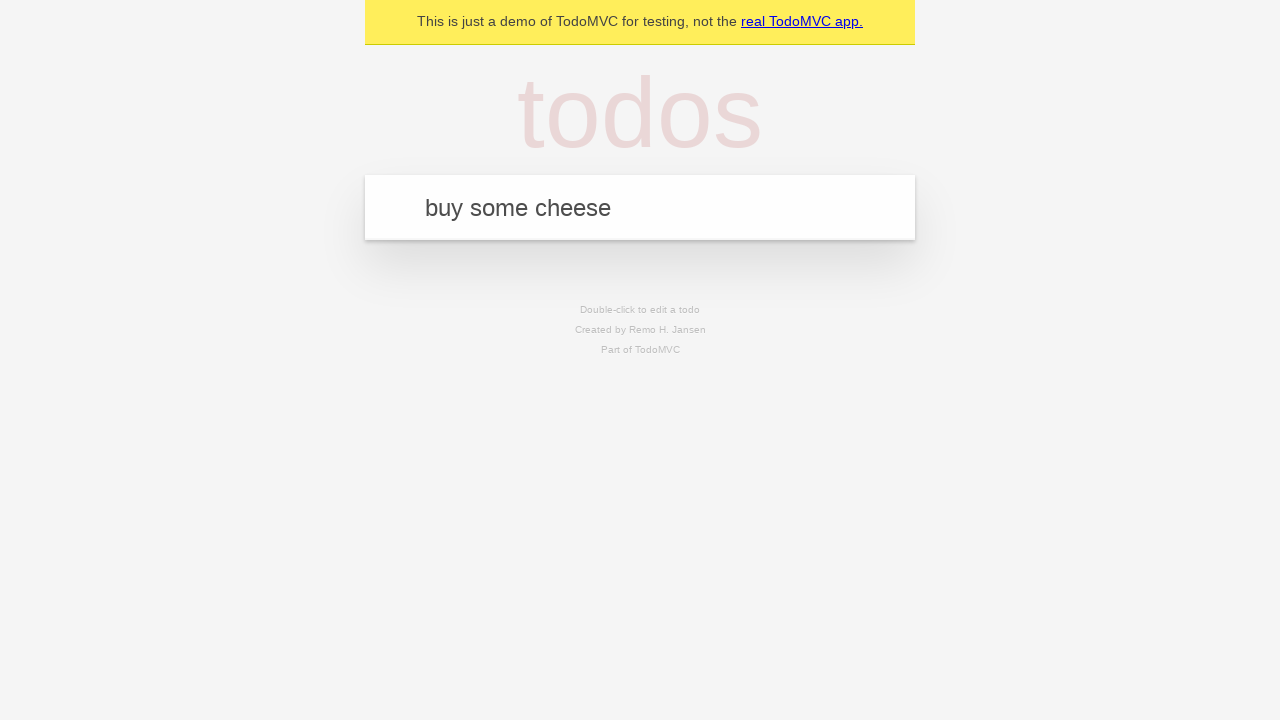

Pressed Enter to create first todo item on .new-todo
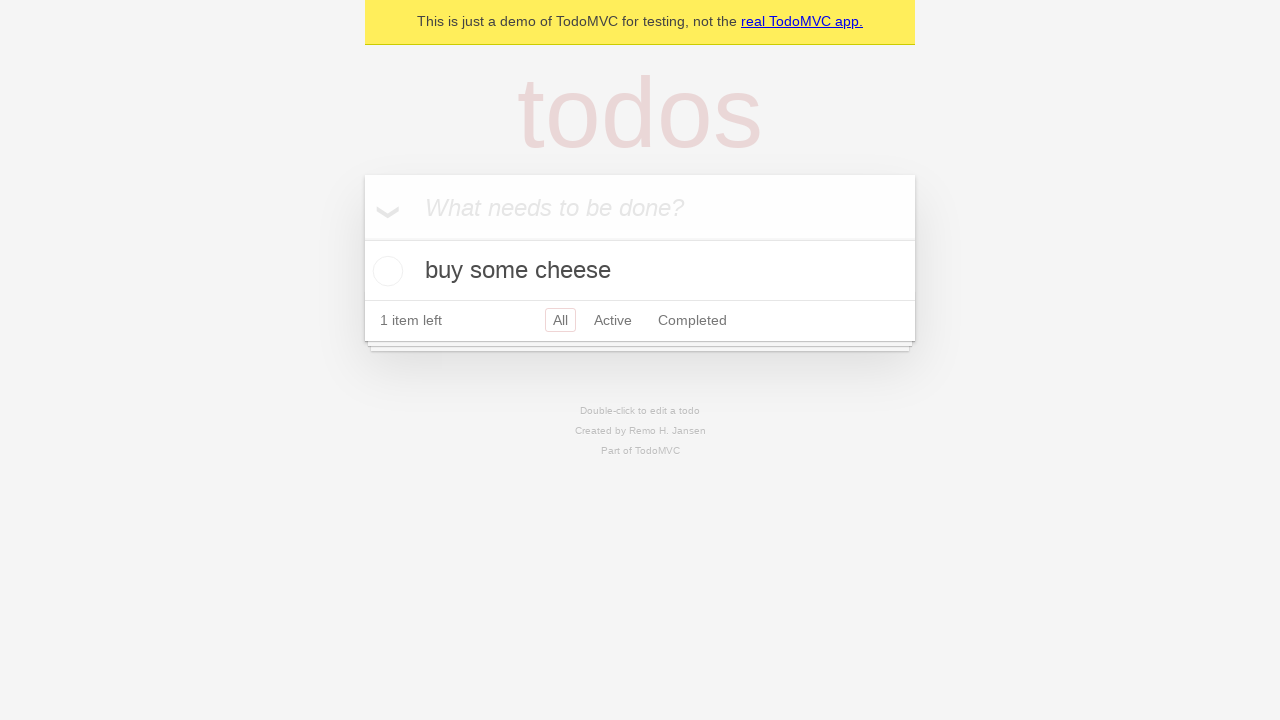

Filled new todo input with 'feed the cat' on .new-todo
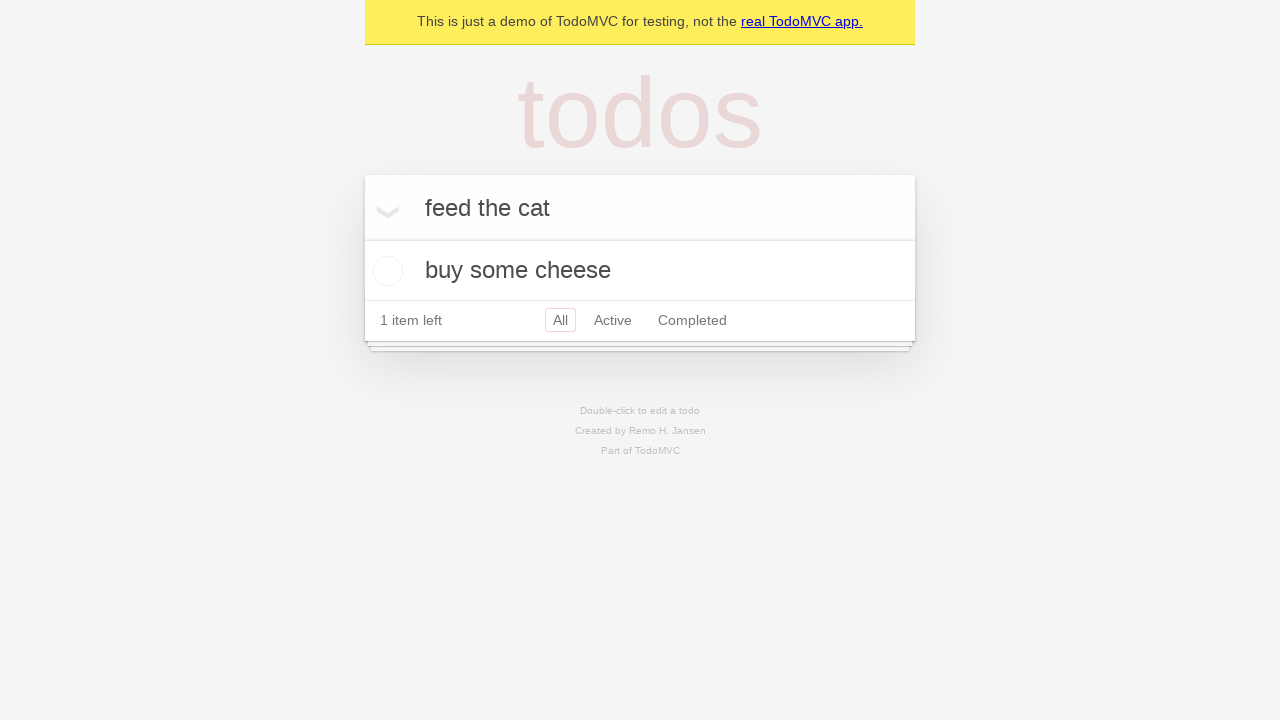

Pressed Enter to create second todo item on .new-todo
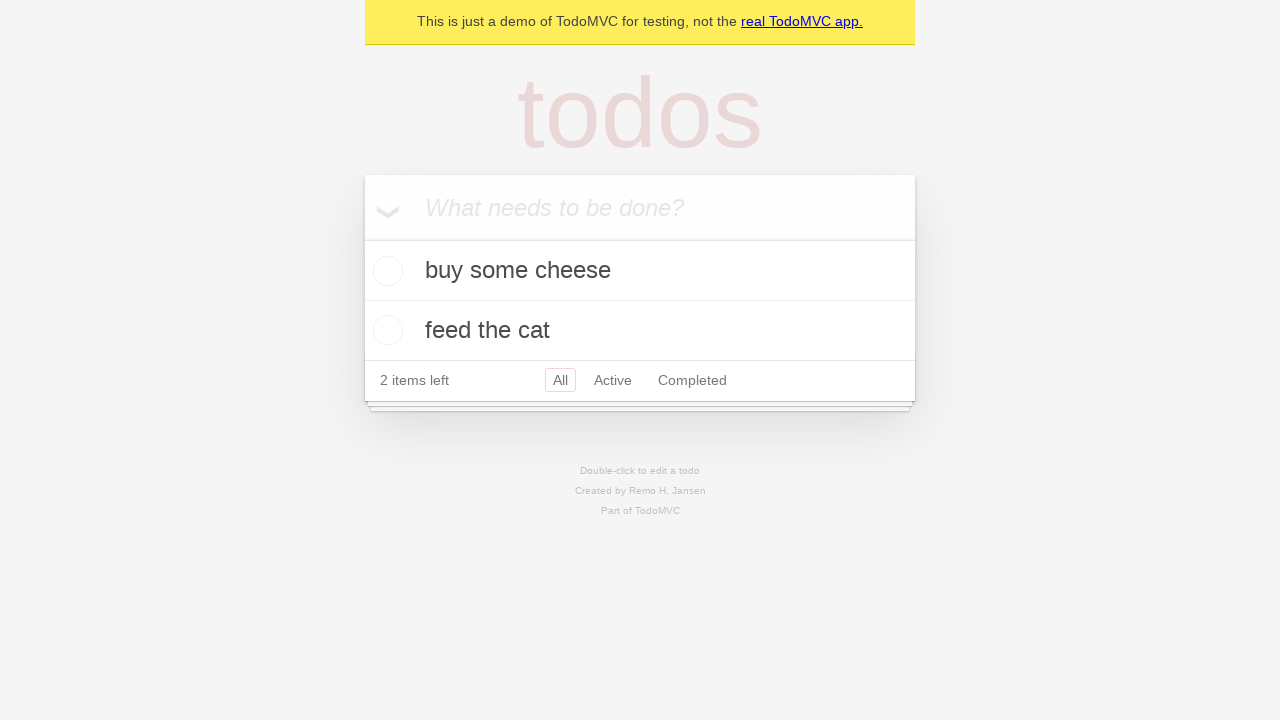

Filled new todo input with 'book a doctors appointment' on .new-todo
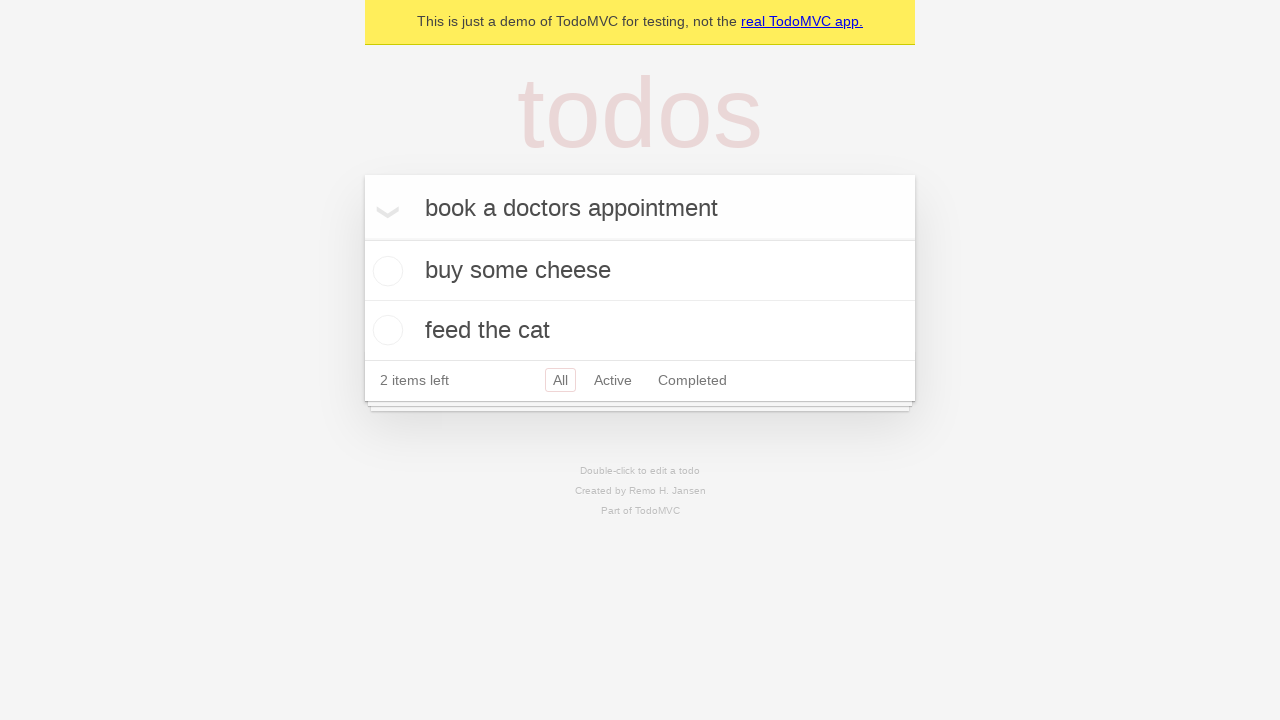

Pressed Enter to create third todo item on .new-todo
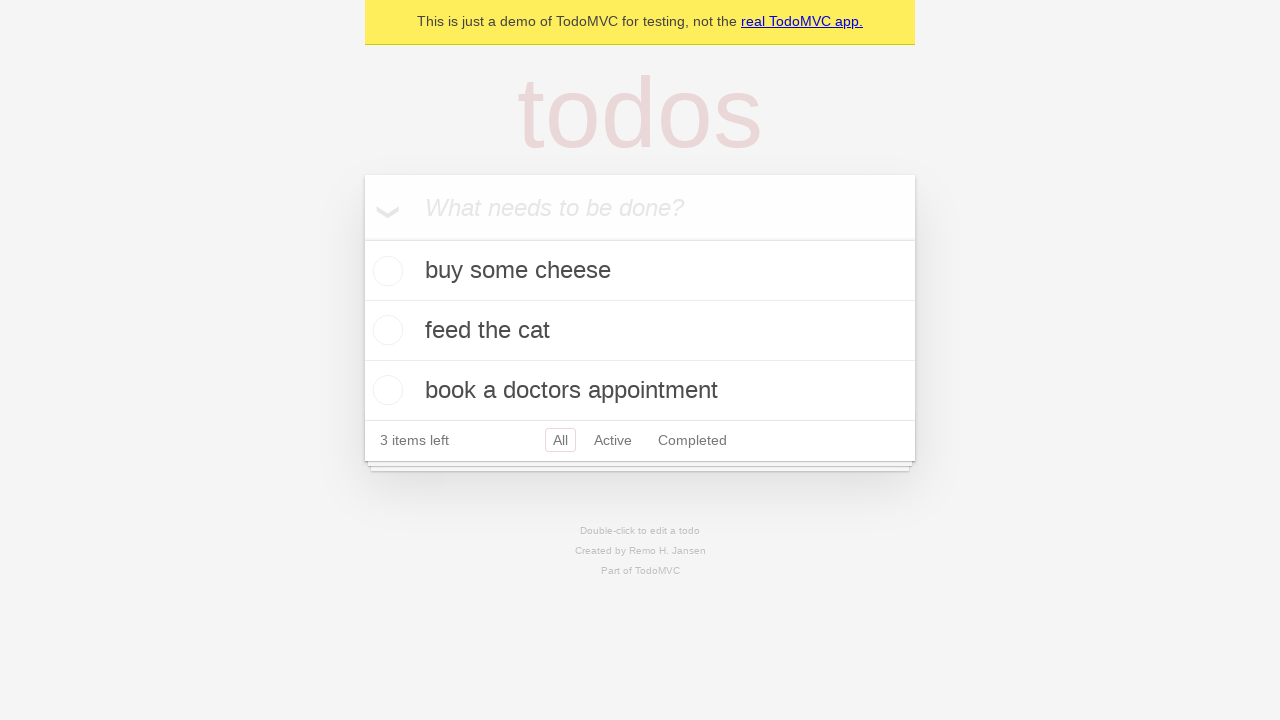

Clicked Active filter in filter navigation at (613, 440) on .filters >> text=Active
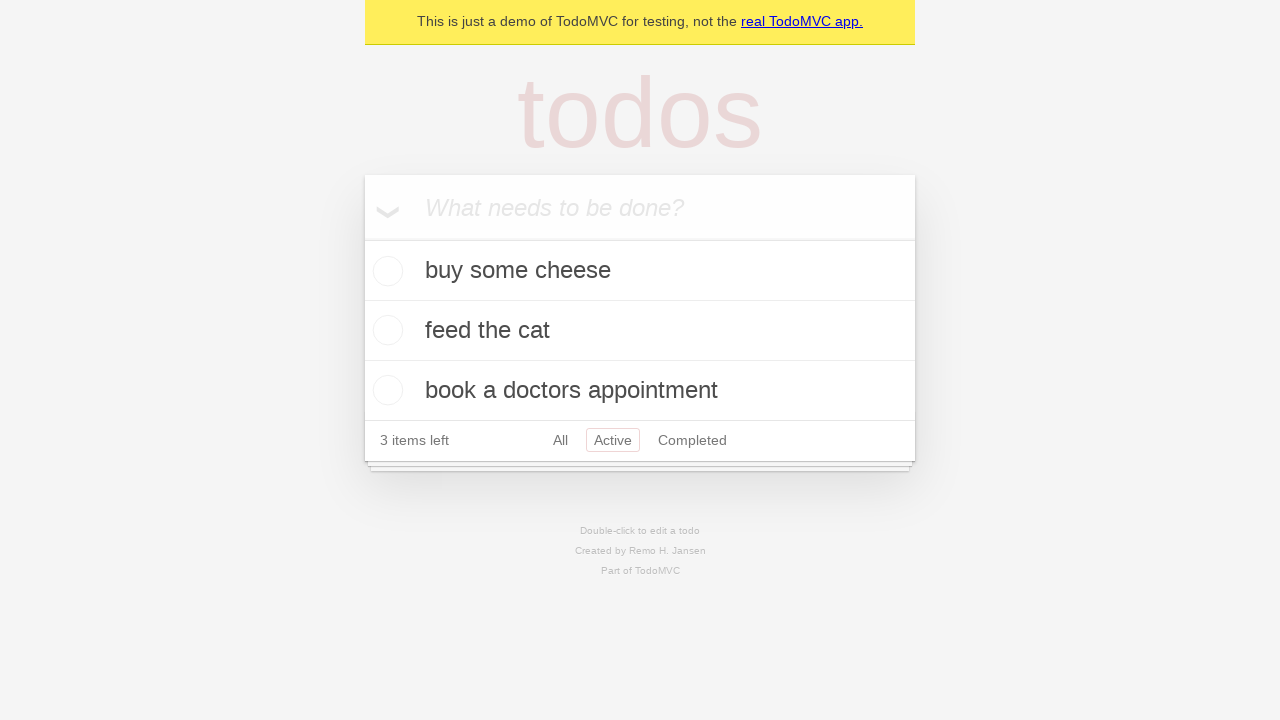

Clicked Completed filter in filter navigation at (692, 440) on .filters >> text=Completed
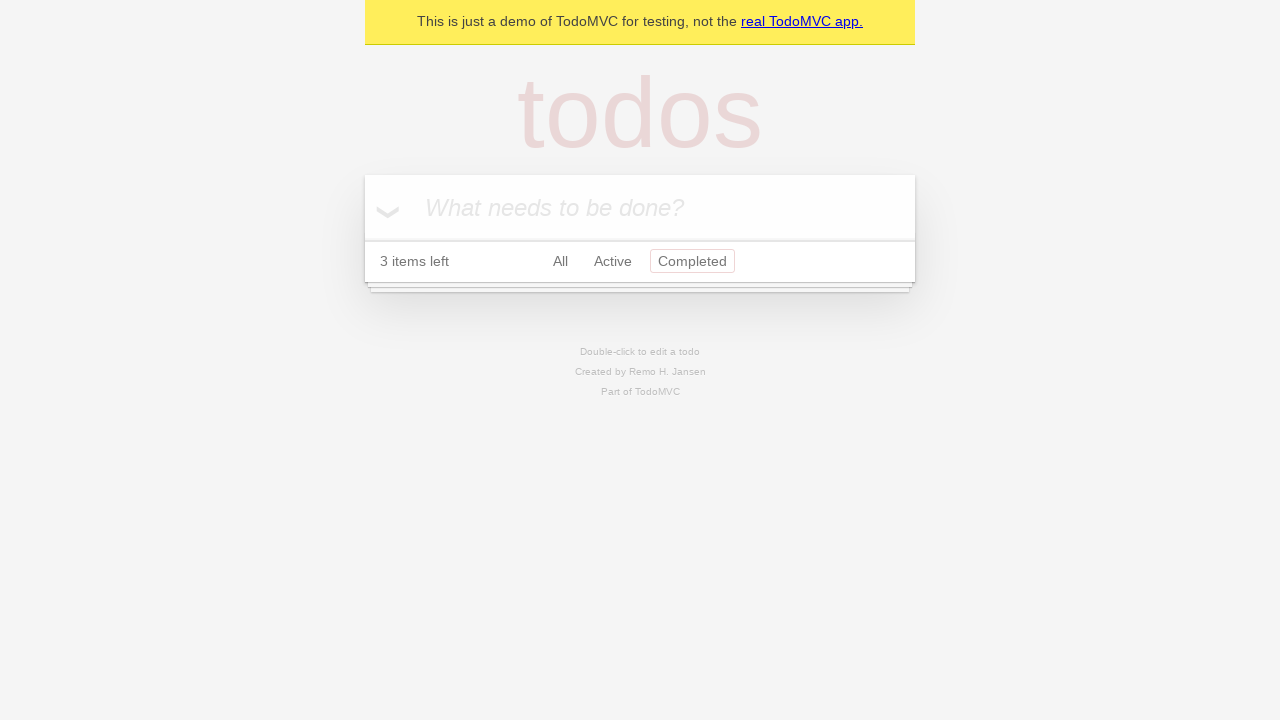

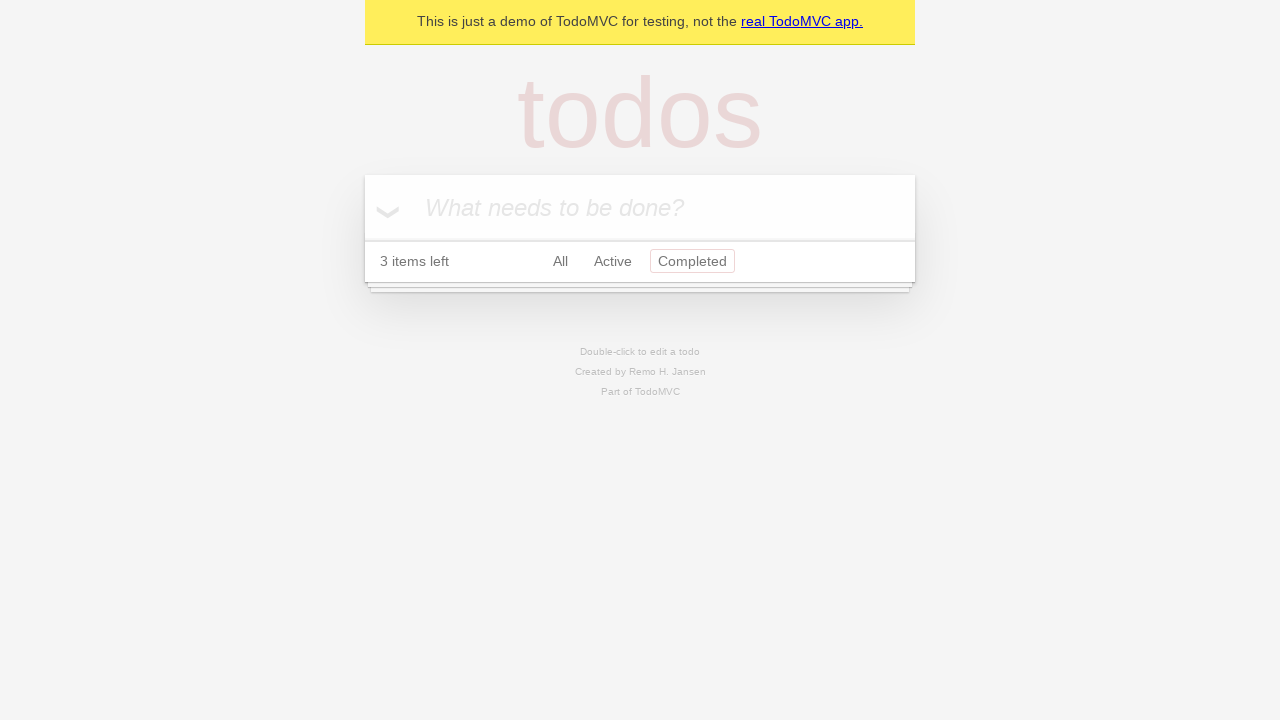